Tests that an item is removed when edited to have an empty text string

Starting URL: https://demo.playwright.dev/todomvc

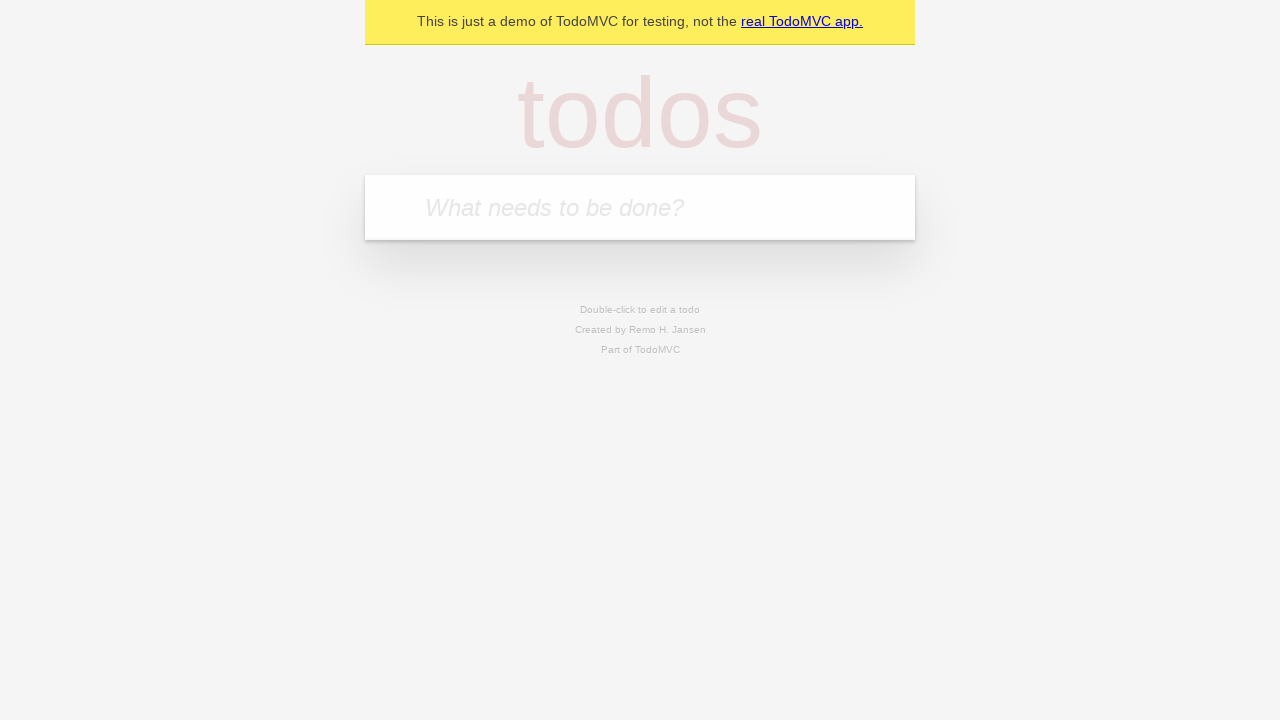

Filled todo input with 'buy some cheese' on internal:attr=[placeholder="What needs to be done?"i]
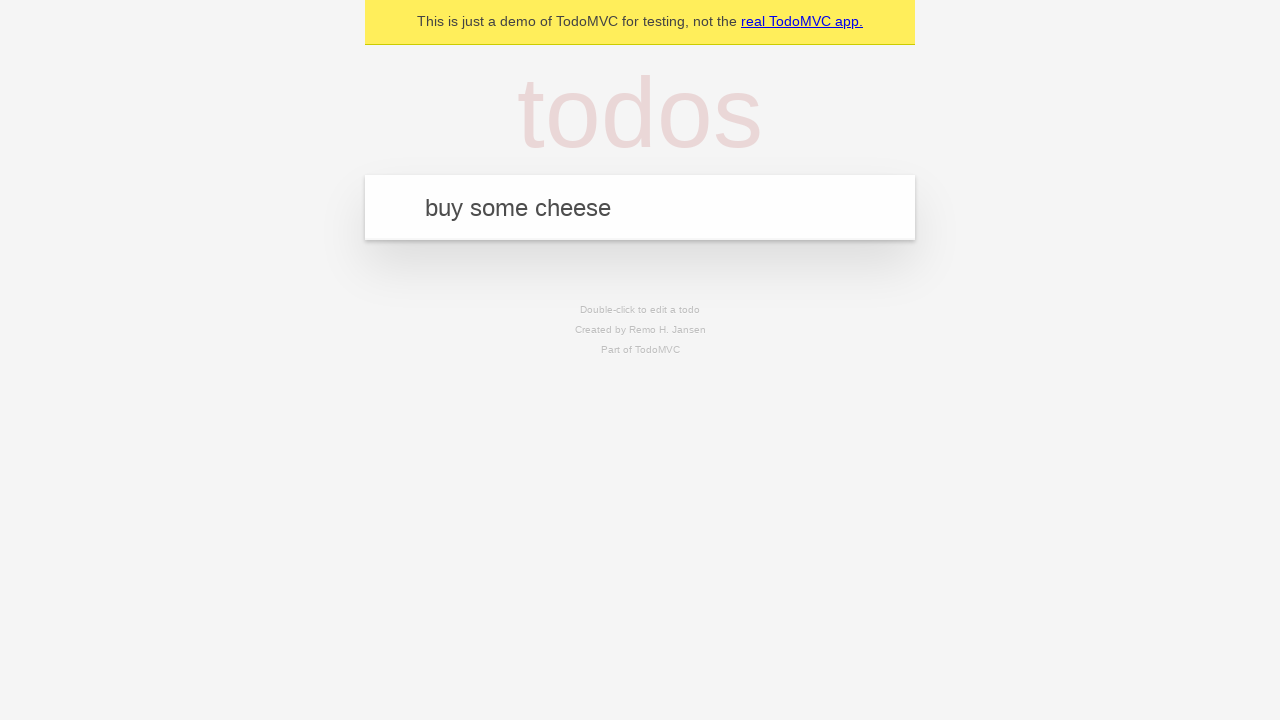

Pressed Enter to create todo 'buy some cheese' on internal:attr=[placeholder="What needs to be done?"i]
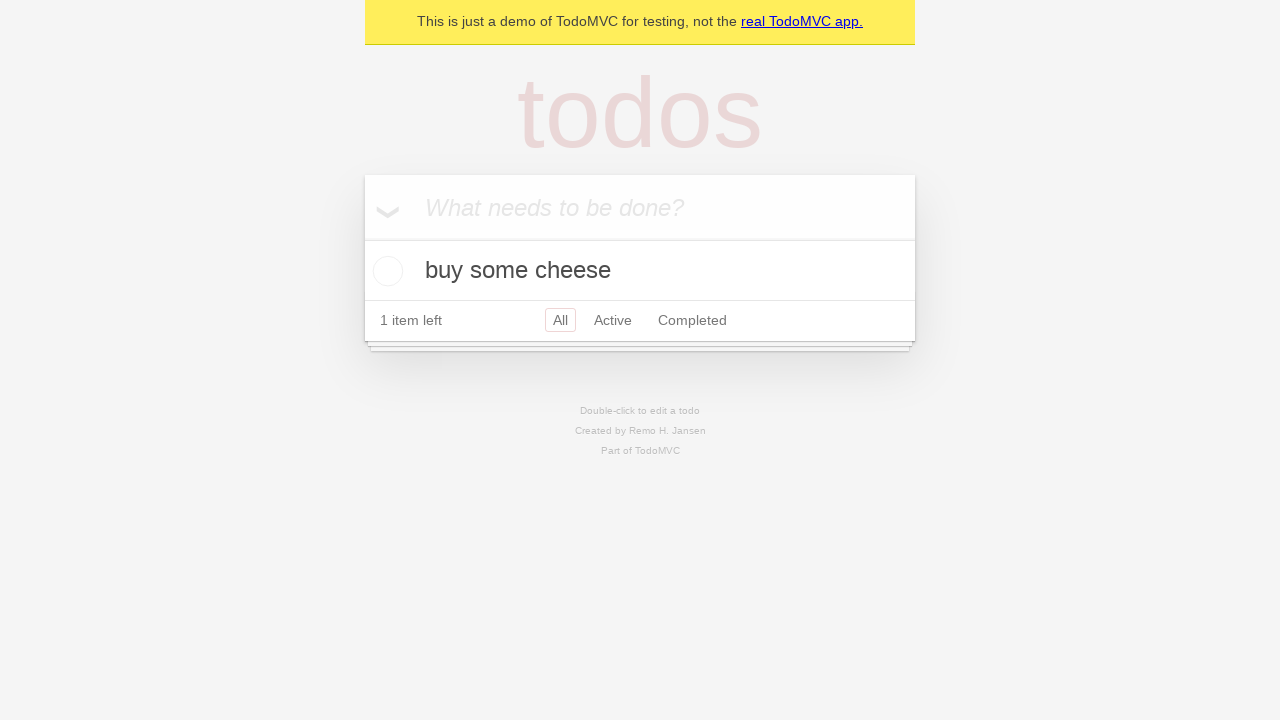

Filled todo input with 'feed the cat' on internal:attr=[placeholder="What needs to be done?"i]
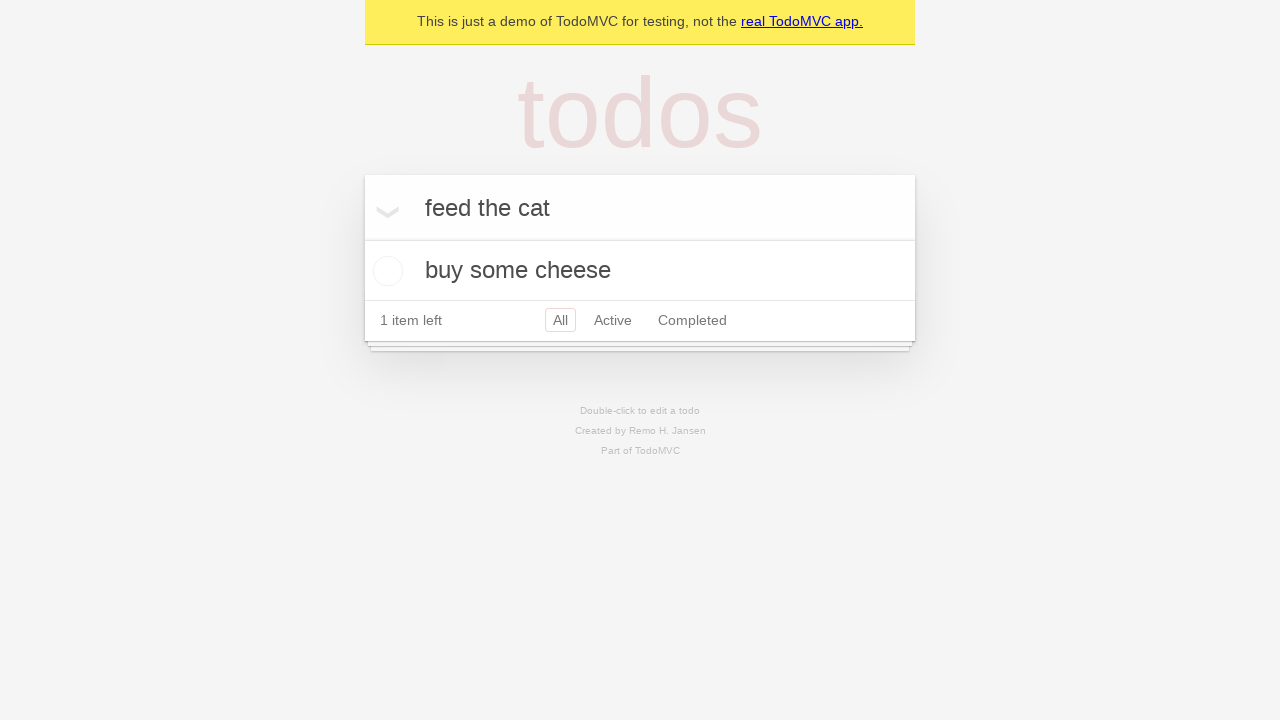

Pressed Enter to create todo 'feed the cat' on internal:attr=[placeholder="What needs to be done?"i]
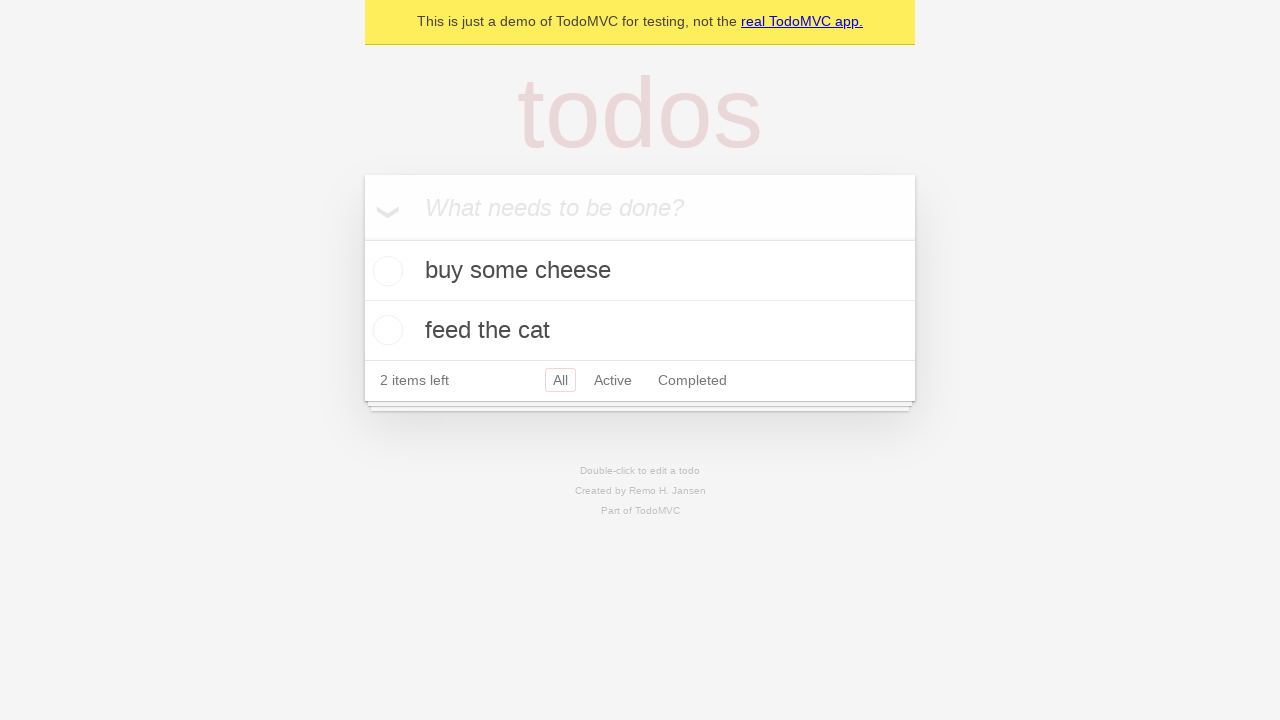

Filled todo input with 'book a doctors appointment' on internal:attr=[placeholder="What needs to be done?"i]
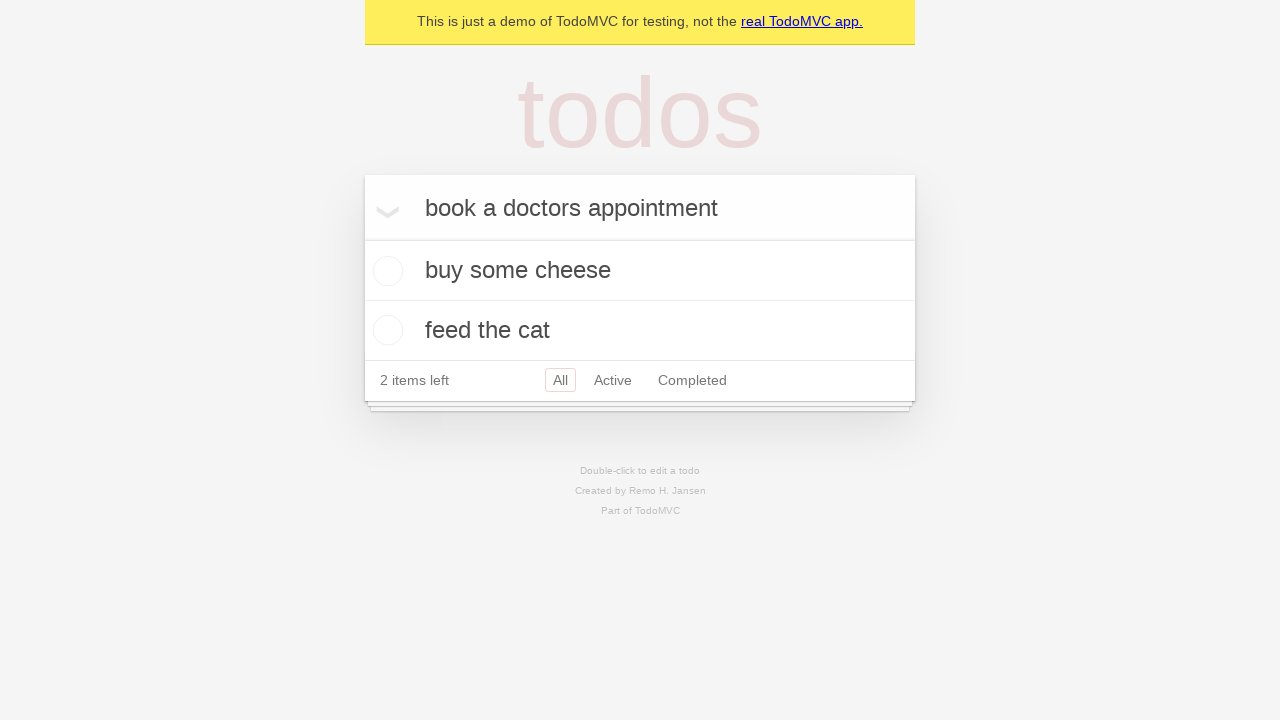

Pressed Enter to create todo 'book a doctors appointment' on internal:attr=[placeholder="What needs to be done?"i]
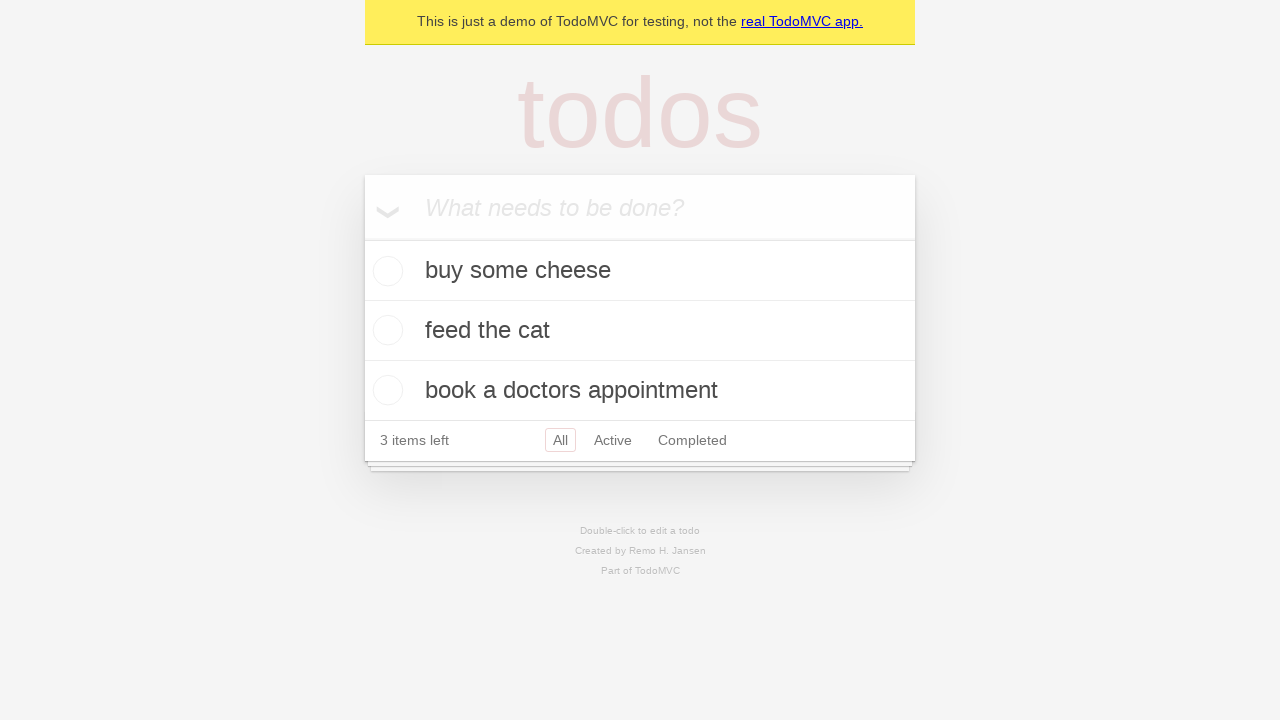

Waited for all 3 todo items to load
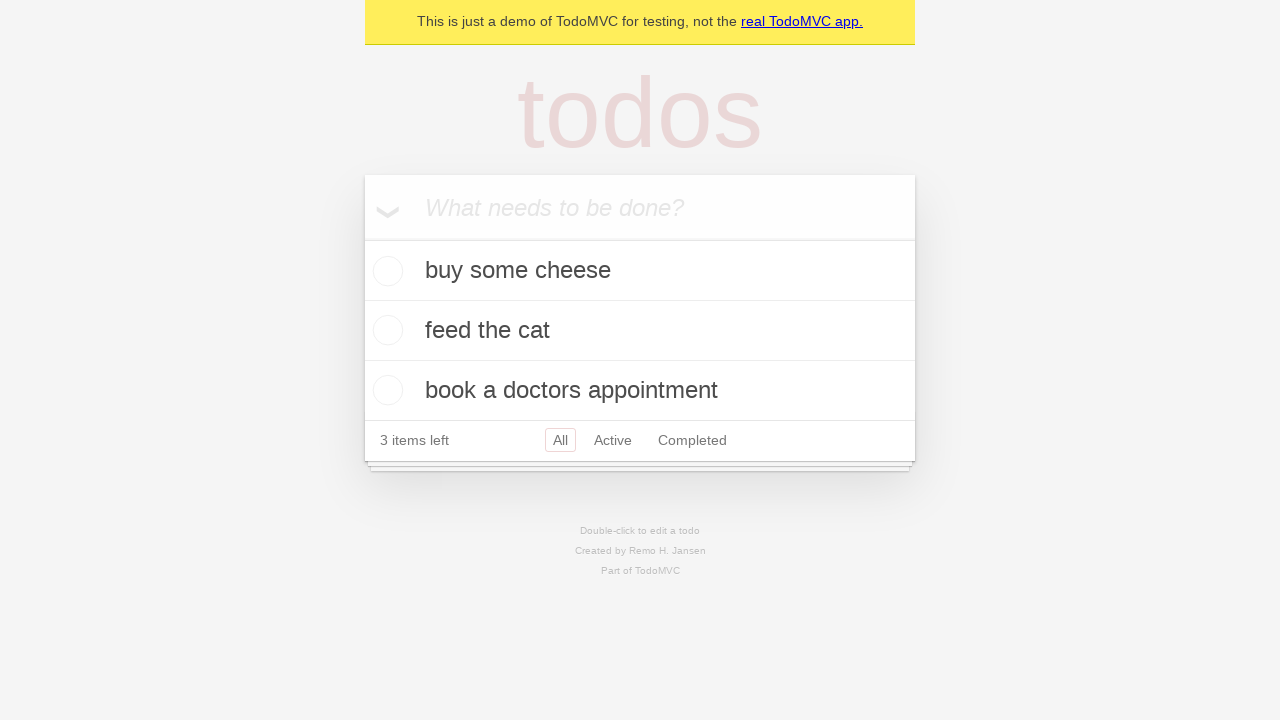

Double-clicked second todo item to enter edit mode at (640, 331) on [data-testid='todo-item'] >> nth=1
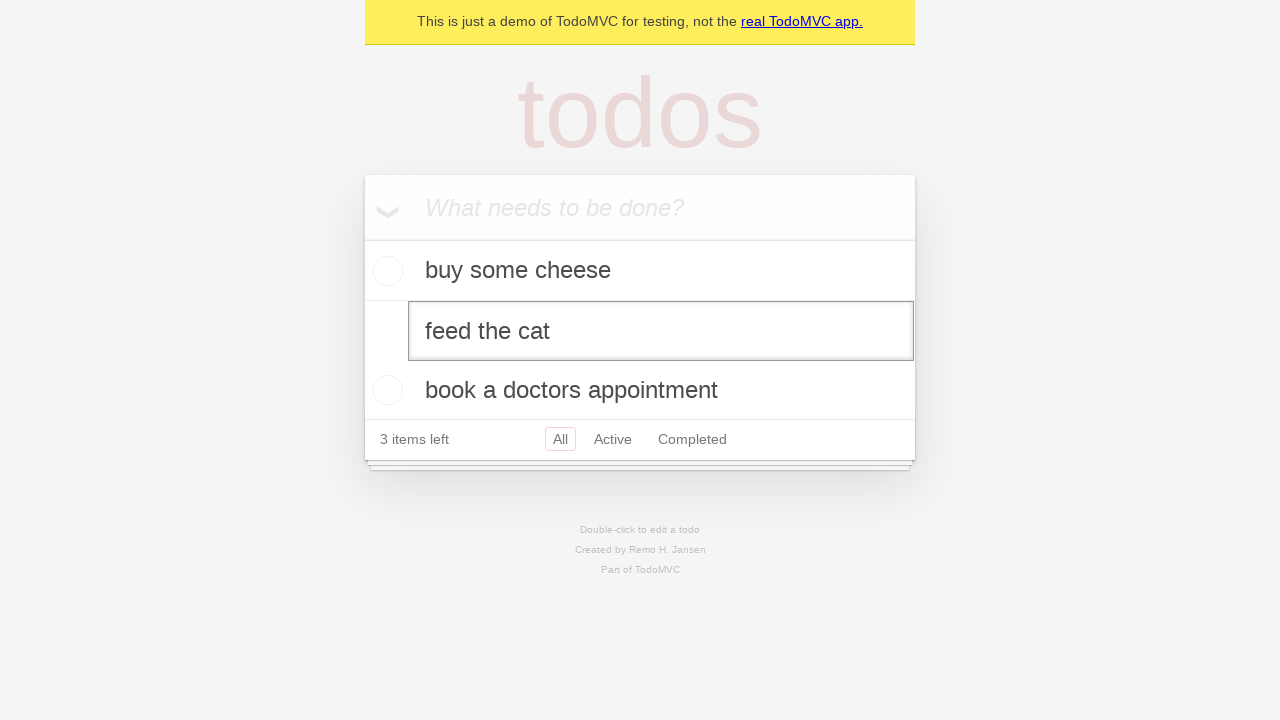

Cleared the text of the second todo item on [data-testid='todo-item'] >> nth=1 >> internal:role=textbox[name="Edit"i]
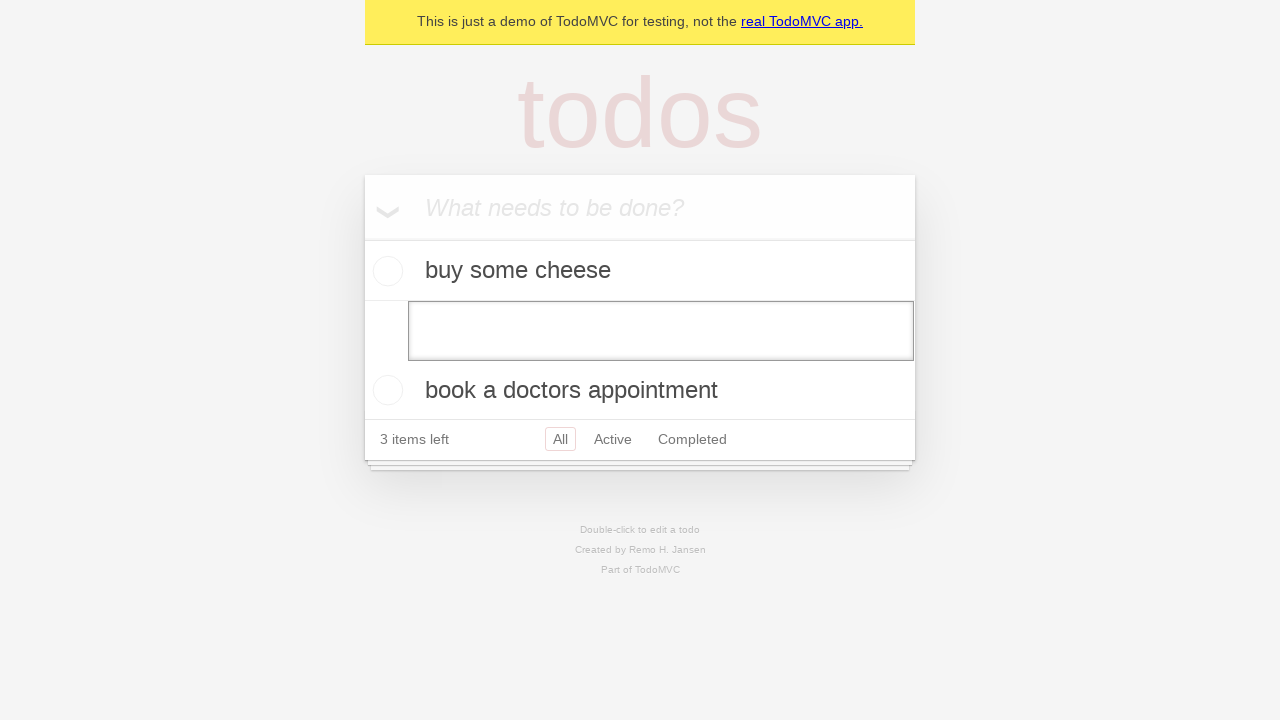

Pressed Enter to confirm empty text and remove the todo item on [data-testid='todo-item'] >> nth=1 >> internal:role=textbox[name="Edit"i]
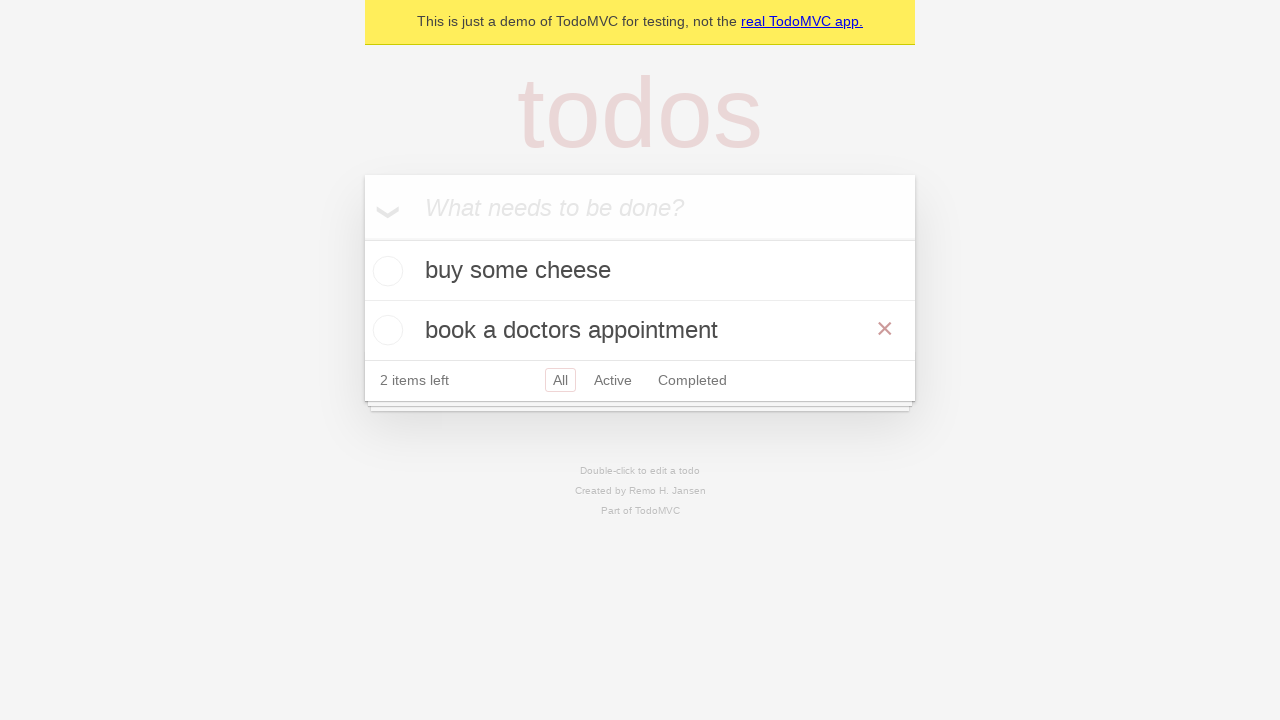

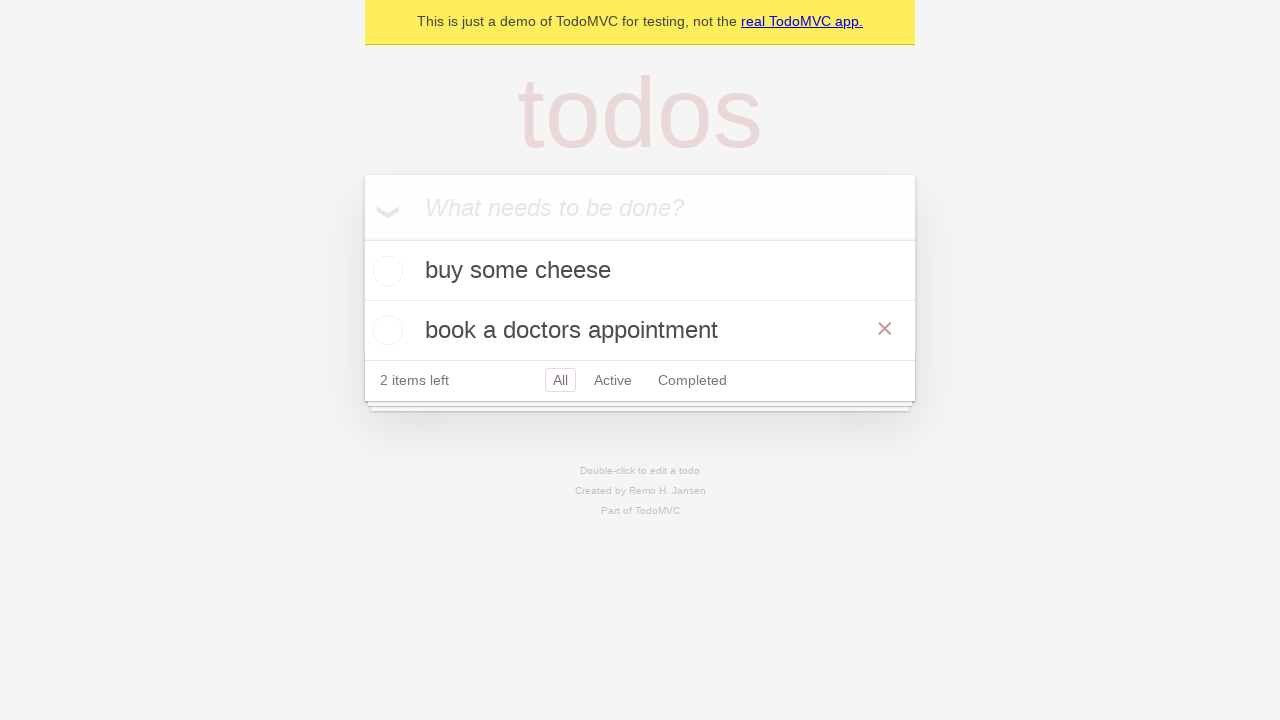